Tests waitForExist functionality by clicking start and waiting for finish element to exist

Starting URL: https://the-internet.herokuapp.com/dynamic_loading/1

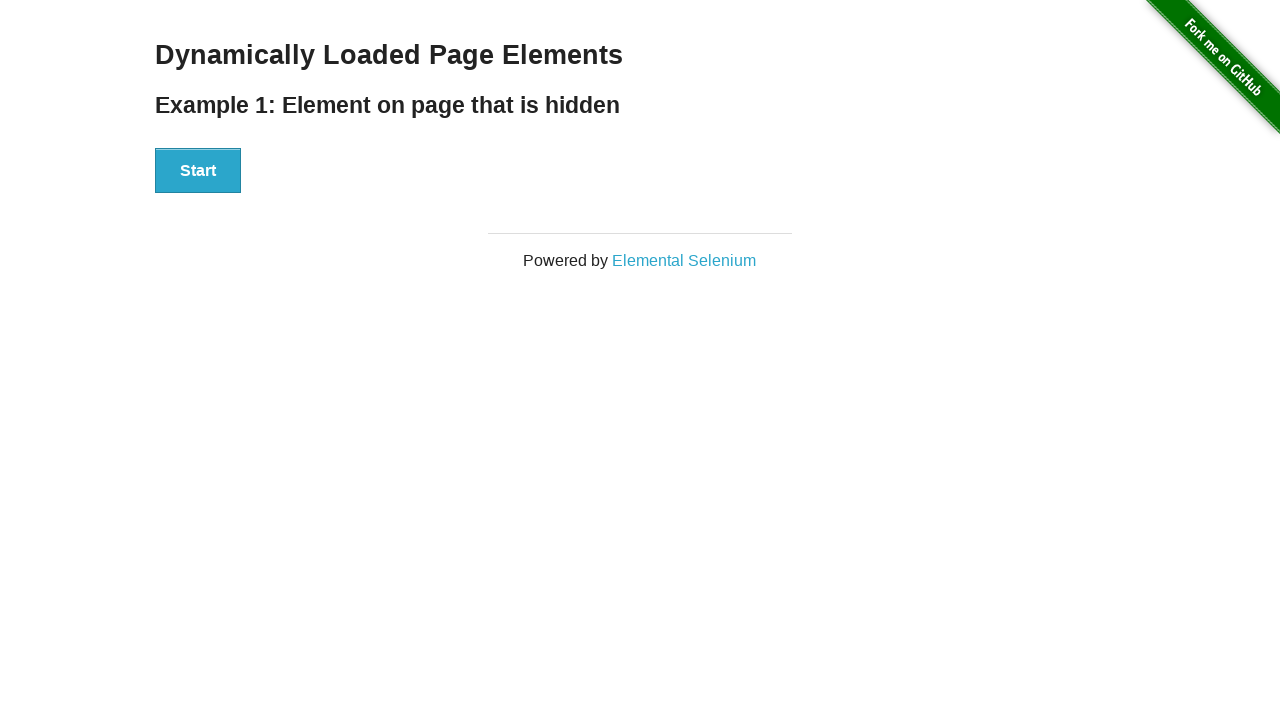

Clicked start button at (198, 171) on #start button
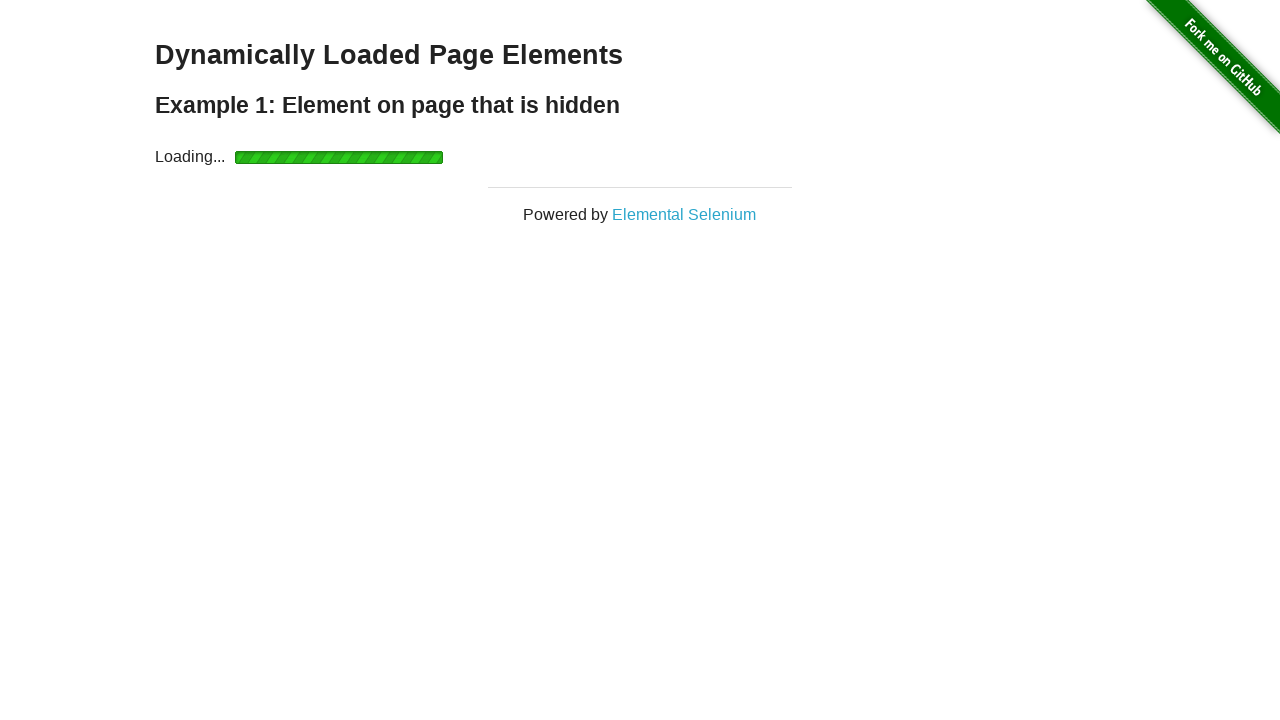

Finish element appeared after waiting
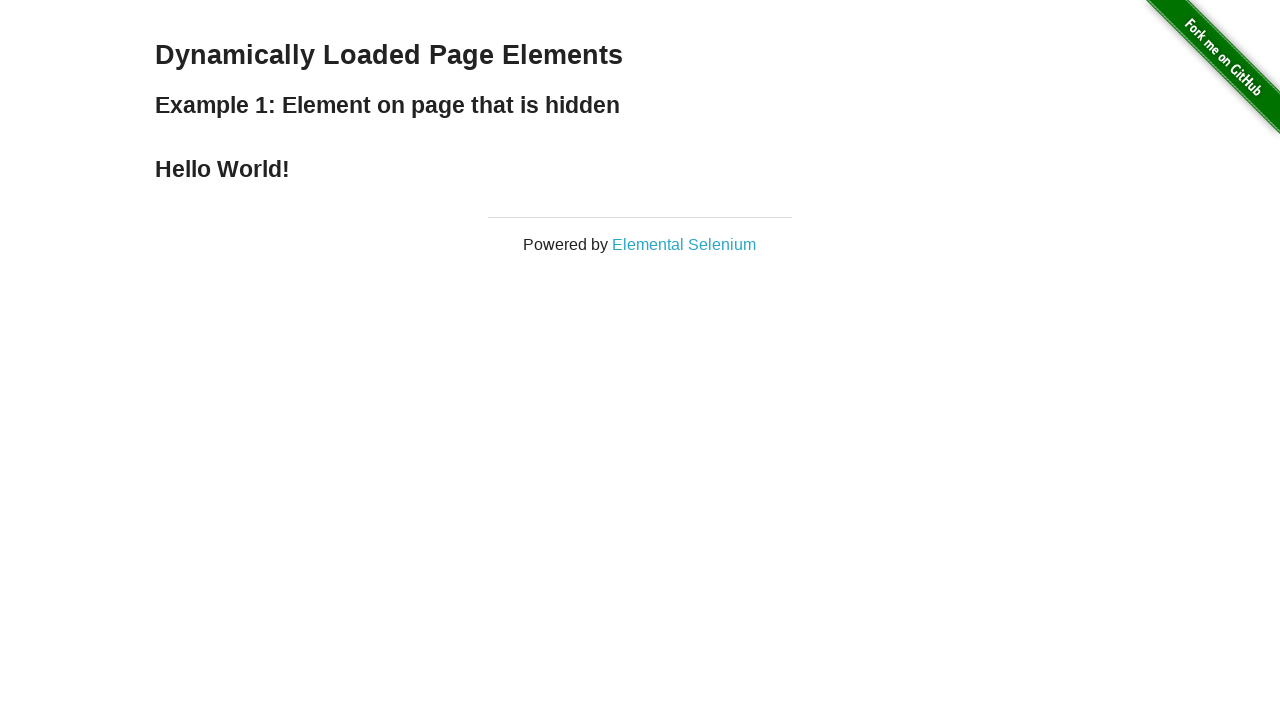

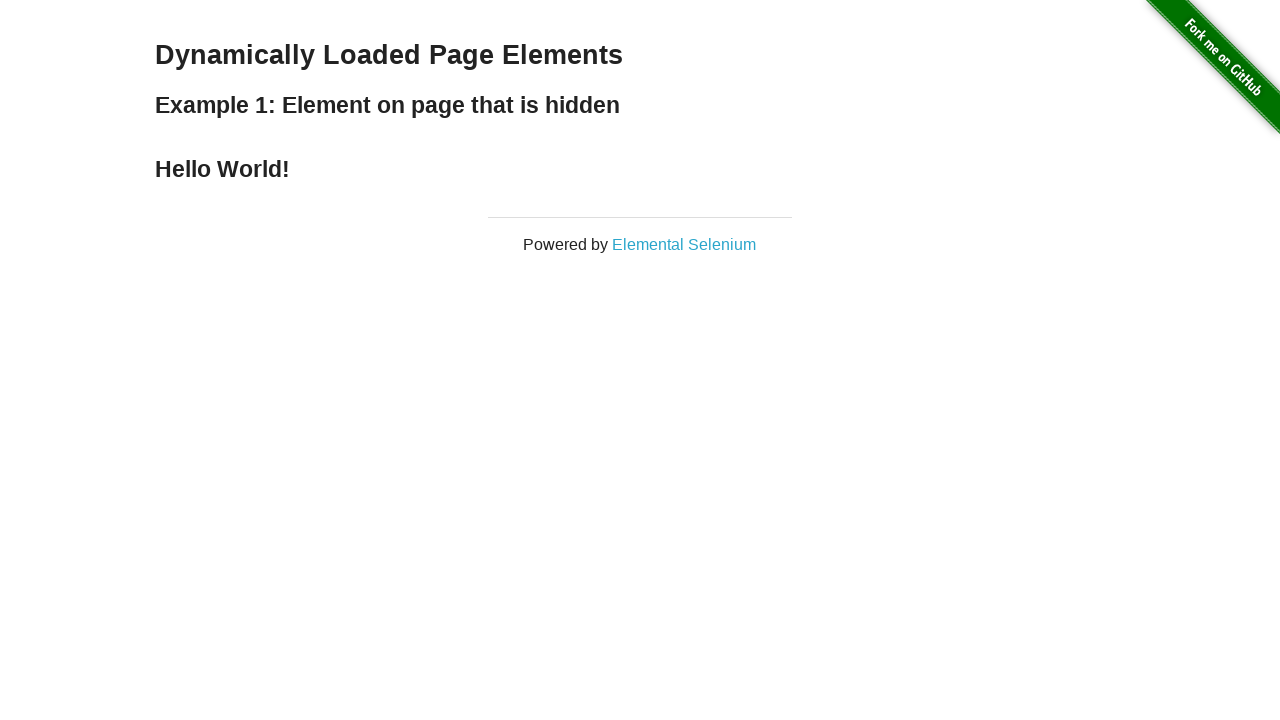